Tests sorting the Due column in descending order by clicking the column header twice and verifying the values are sorted in reverse order.

Starting URL: http://the-internet.herokuapp.com/tables

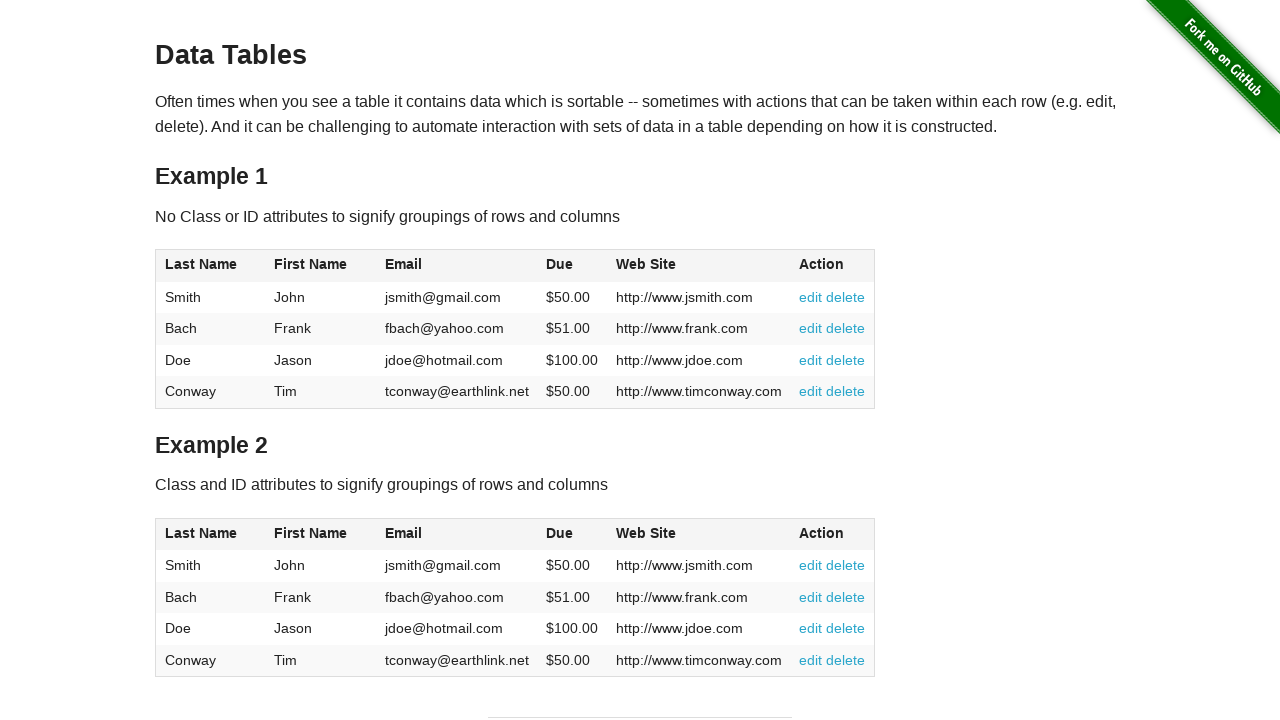

Clicked Due column header (4th column) first time for ascending order at (572, 266) on #table1 thead tr th:nth-child(4)
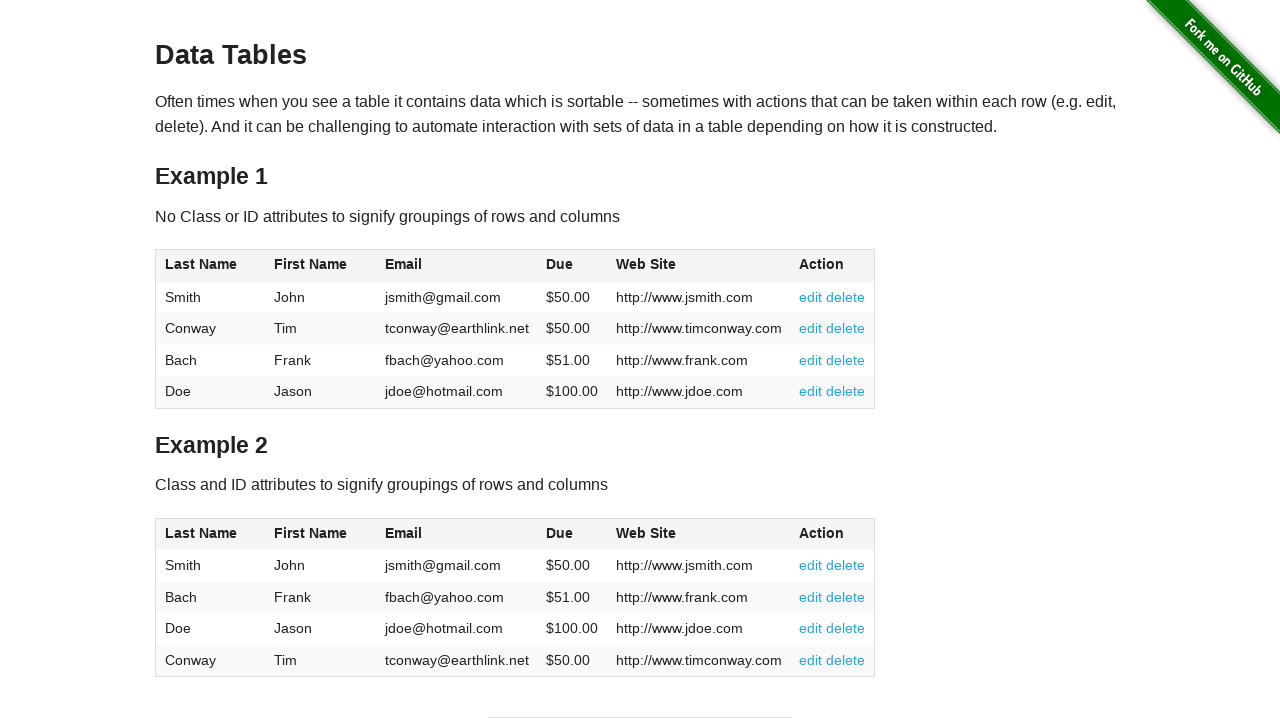

Waited 500ms for sort to complete
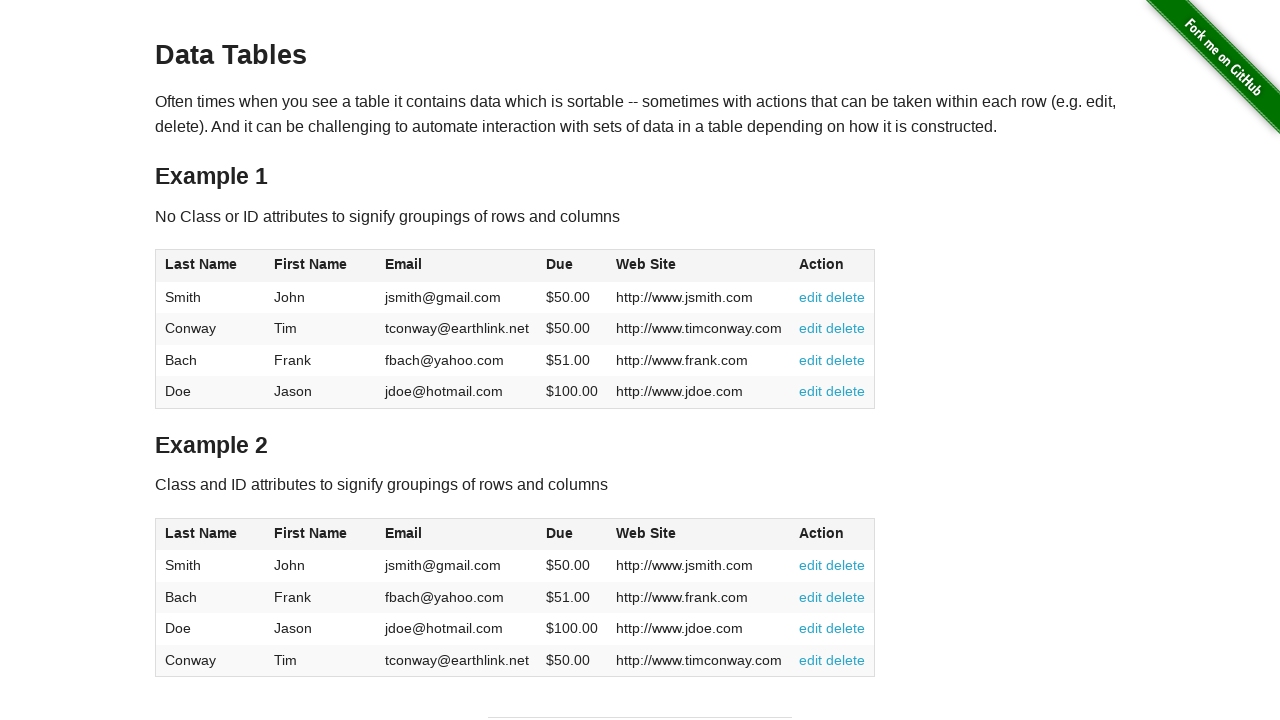

Clicked Due column header second time for descending order at (572, 266) on #table1 thead tr th:nth-child(4)
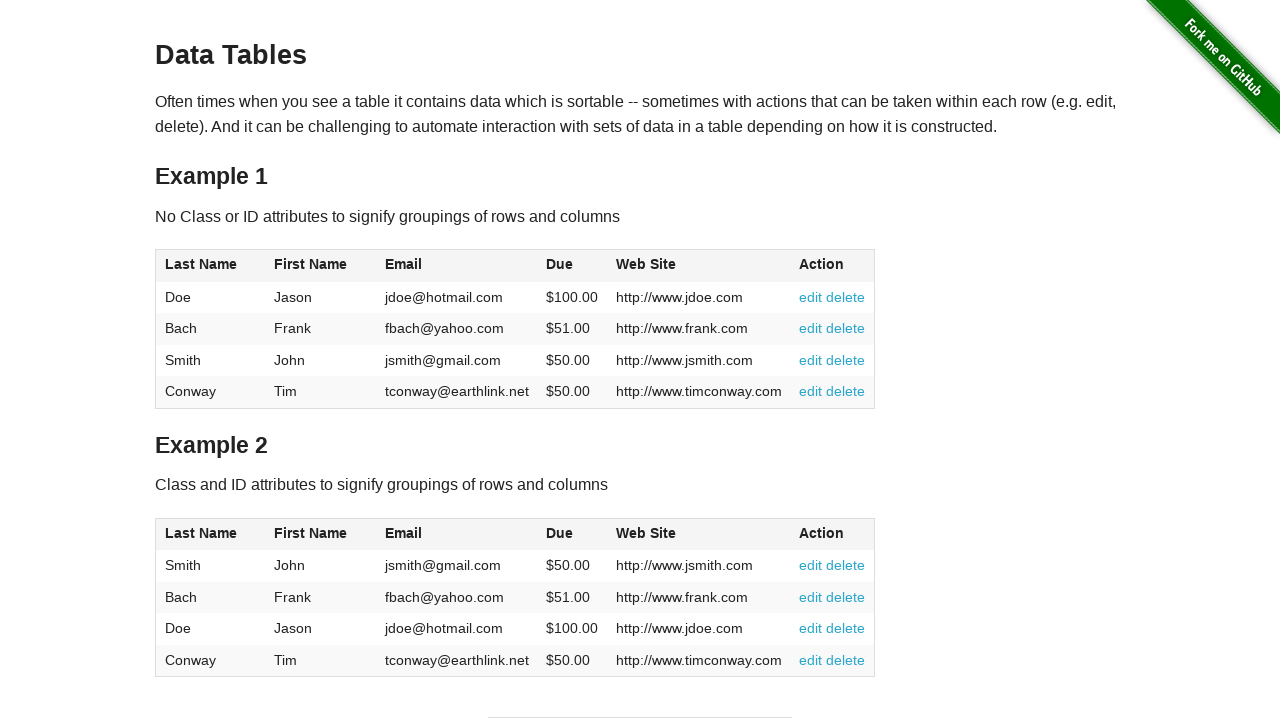

Verified Due column data is present in table body
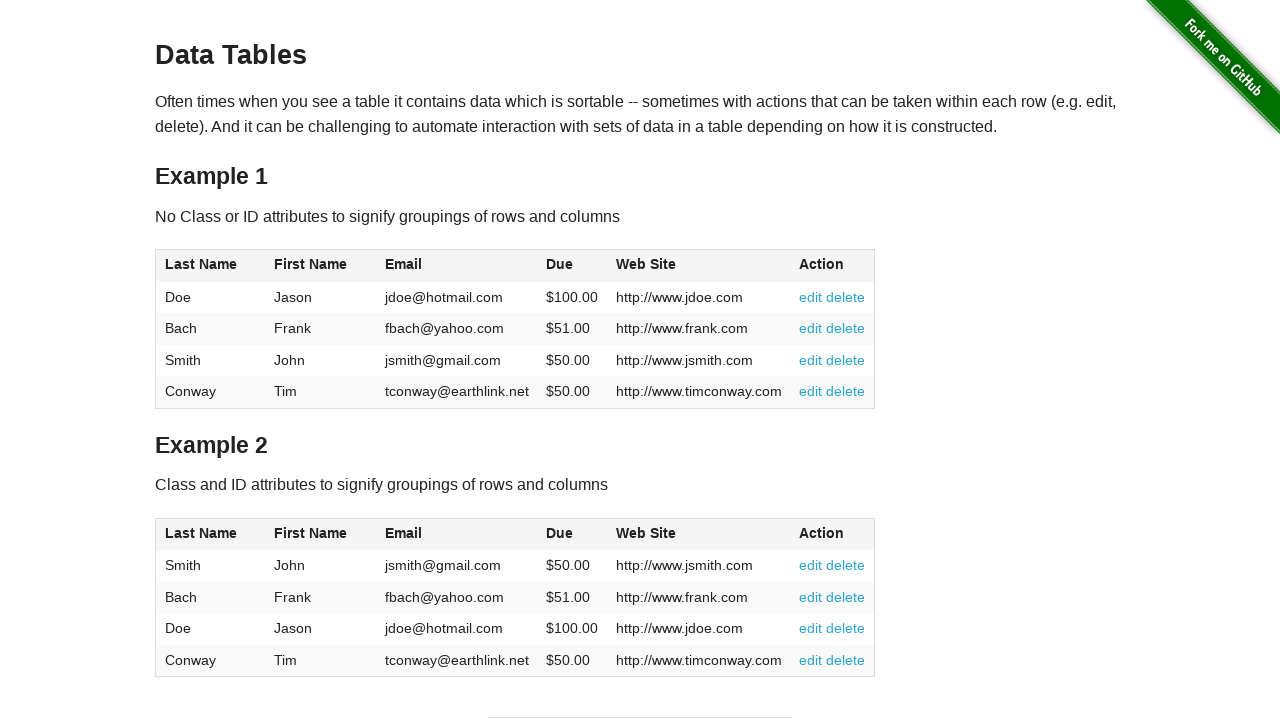

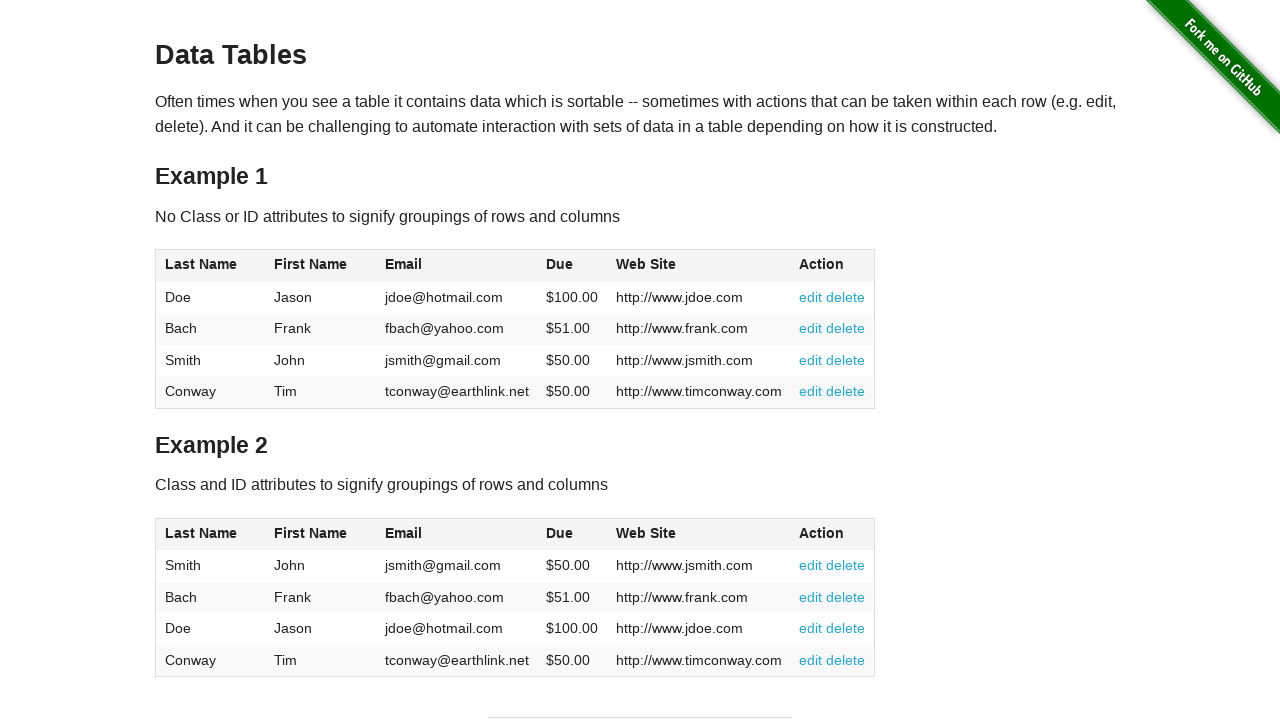